Tests checkbox functionality by clicking on a checkbox element on the LeafGround practice page

Starting URL: https://www.leafground.com/checkbox.xhtml

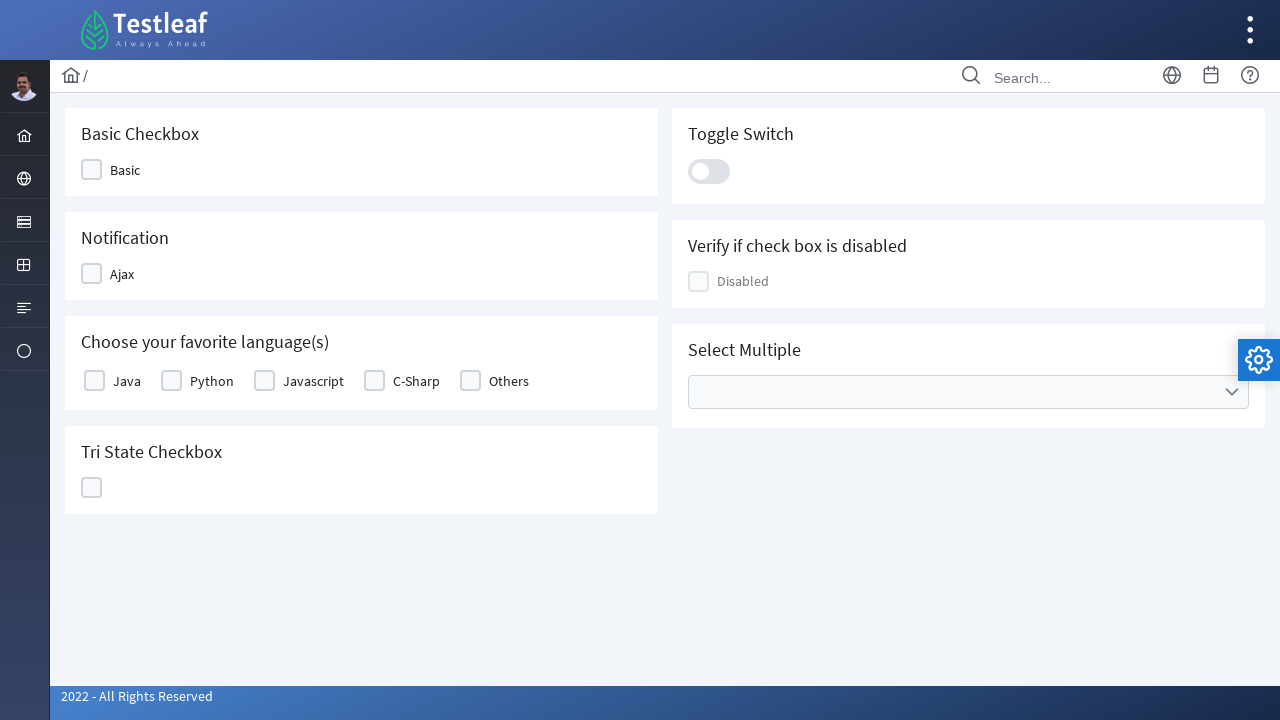

Navigated to LeafGround checkbox practice page
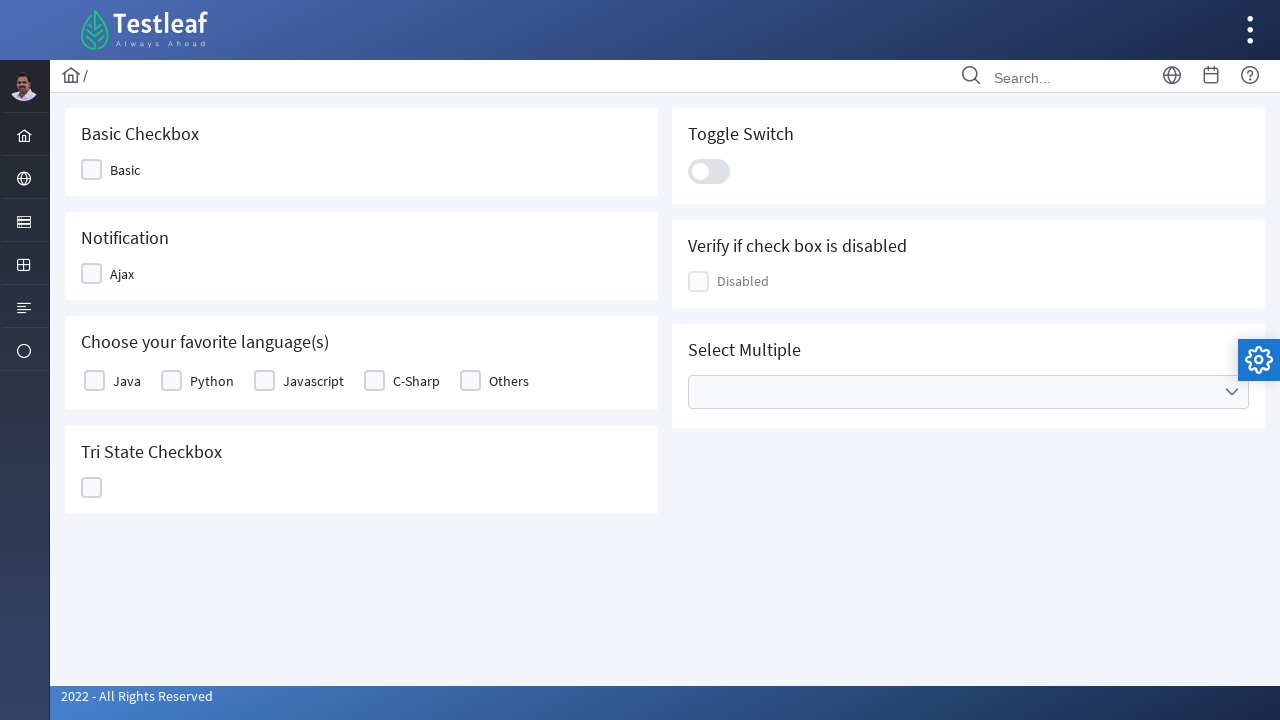

Clicked on checkbox element at (92, 274) on xpath=//*[@id='j_idt87:j_idt91']/div[2]
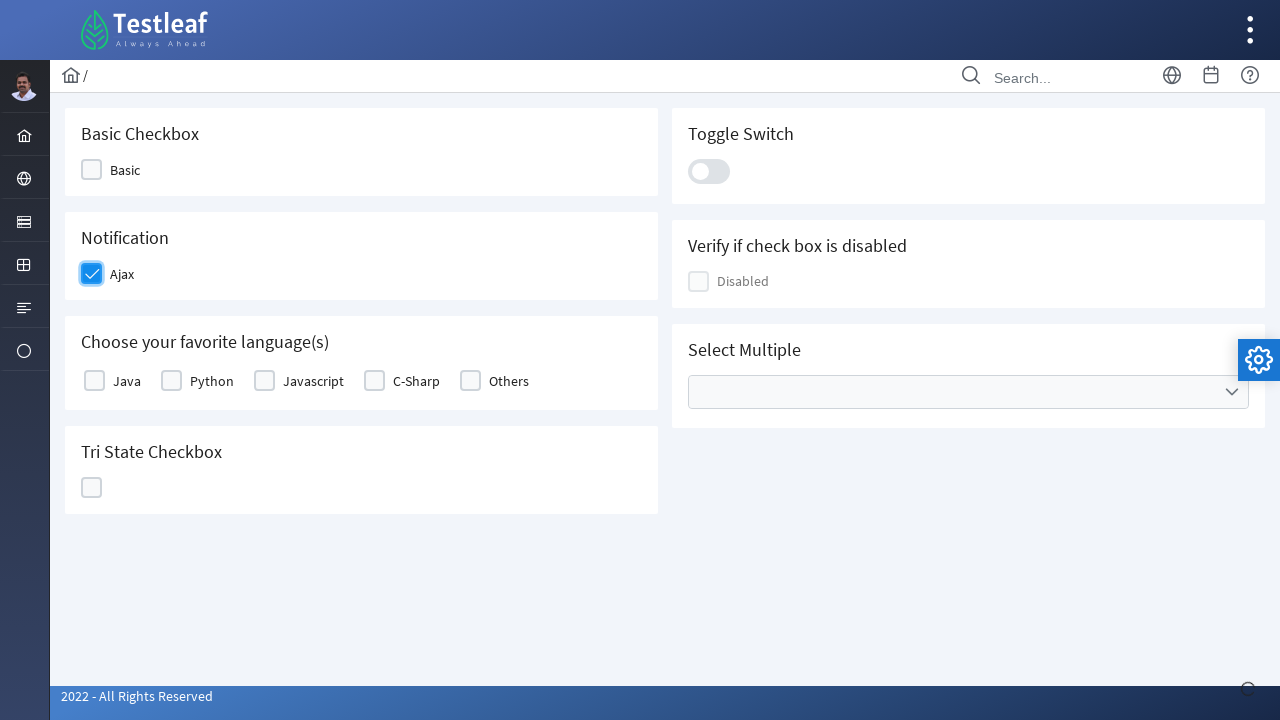

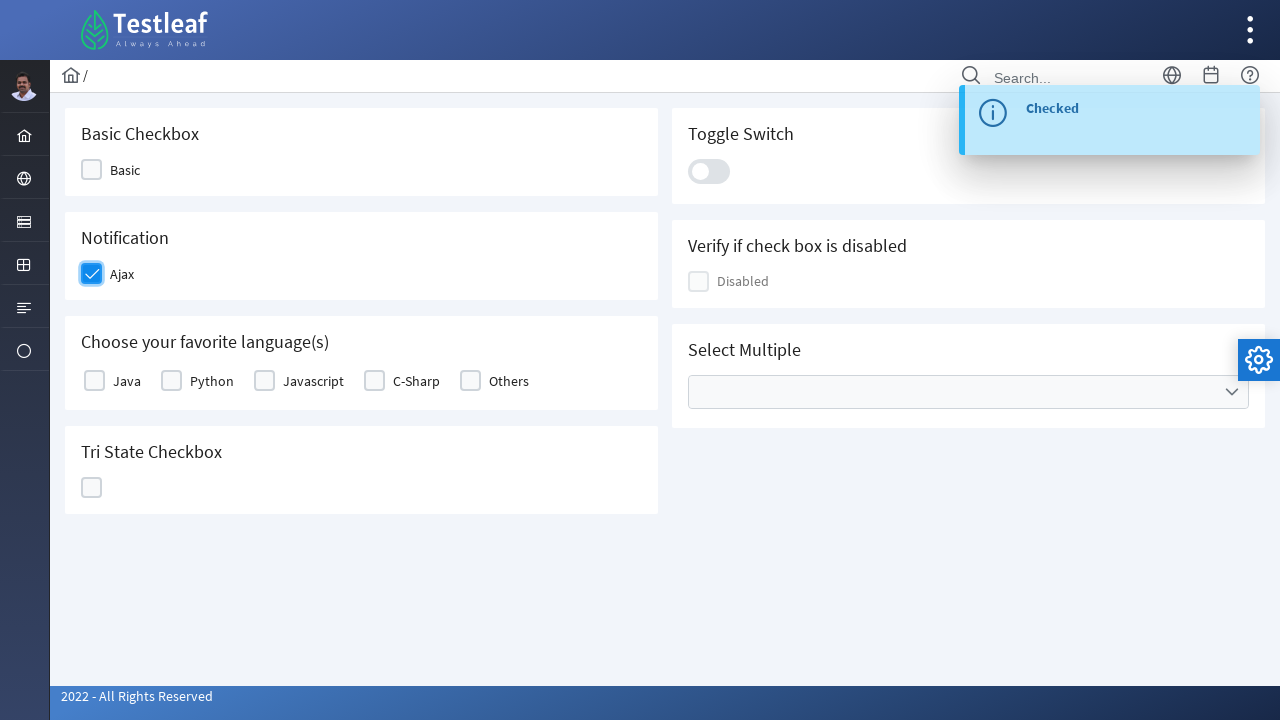